Tests the Python.org search functionality by entering "pycon" in the search box and pressing Enter to submit the search

Starting URL: https://www.python.org

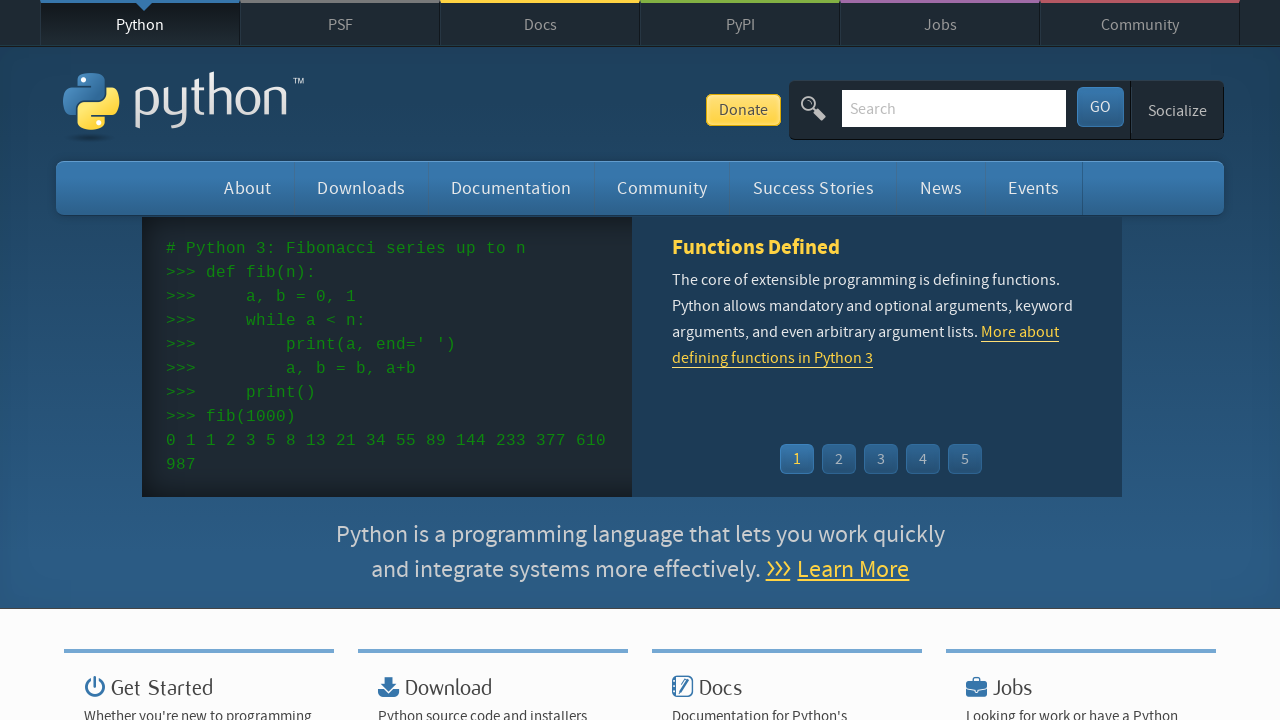

Filled search box with 'pycon' on input[name='q']
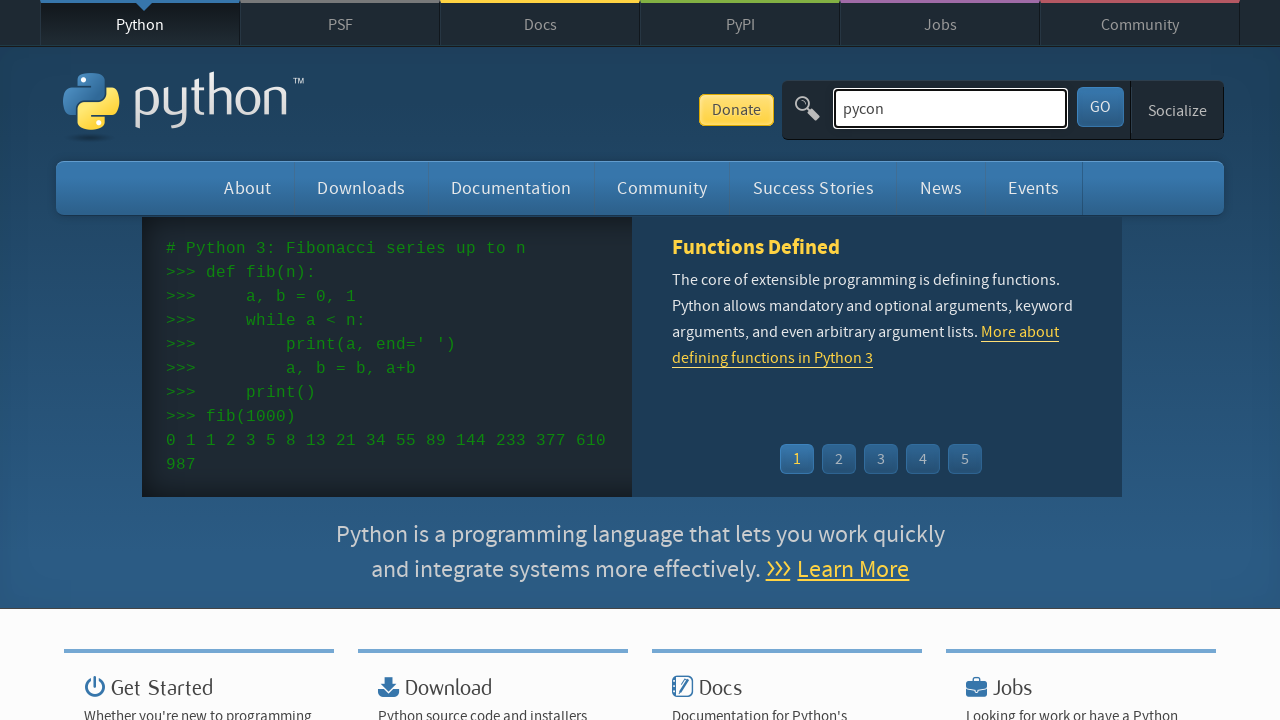

Pressed Enter to submit search query on input[name='q']
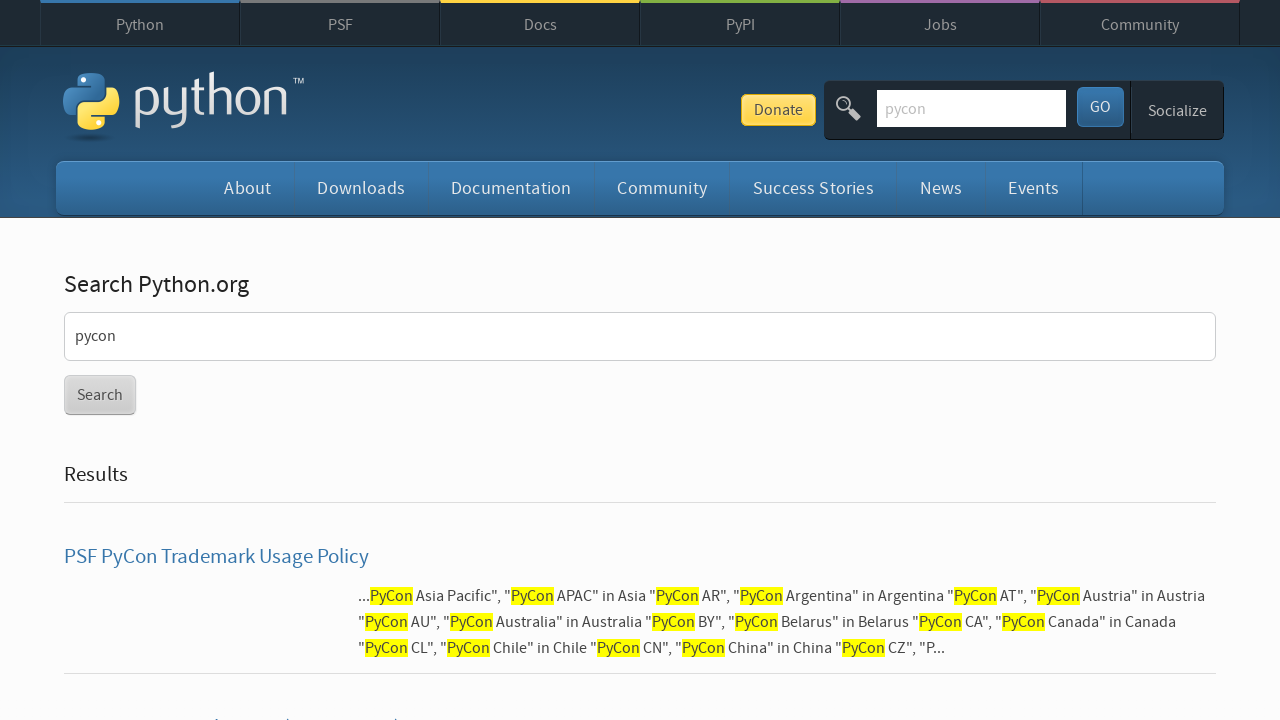

Search results loaded and page reached networkidle state
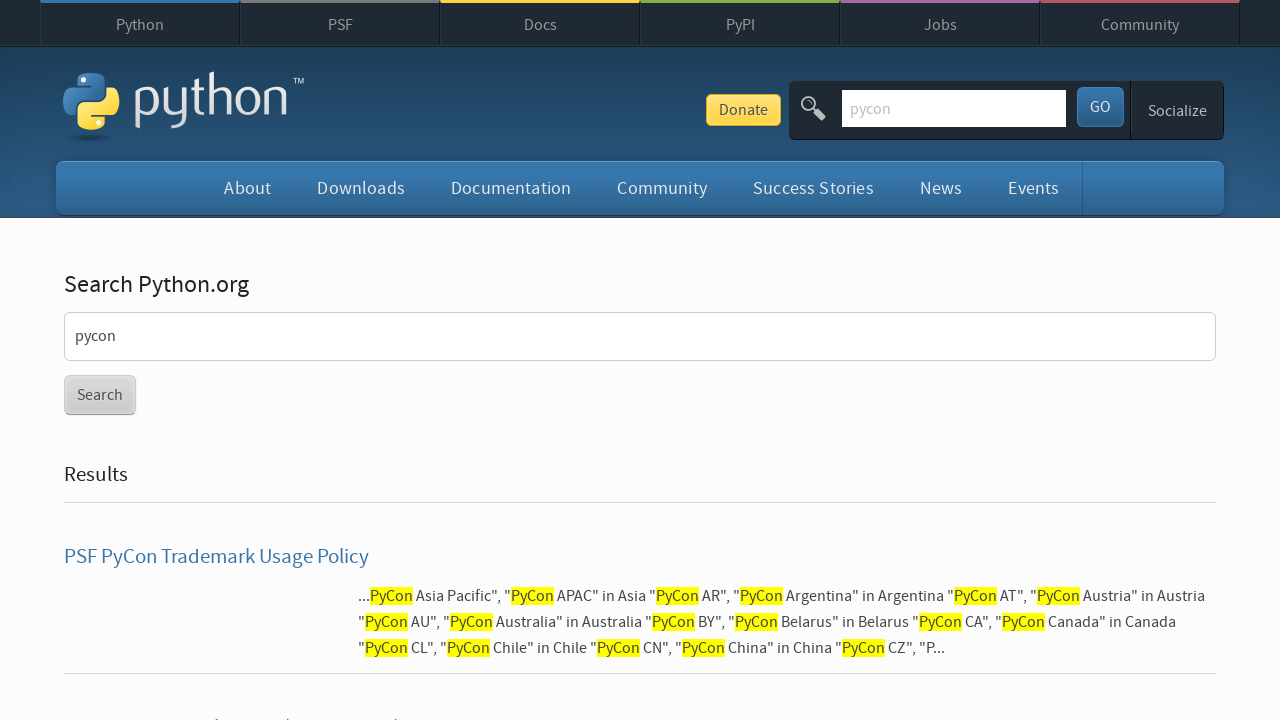

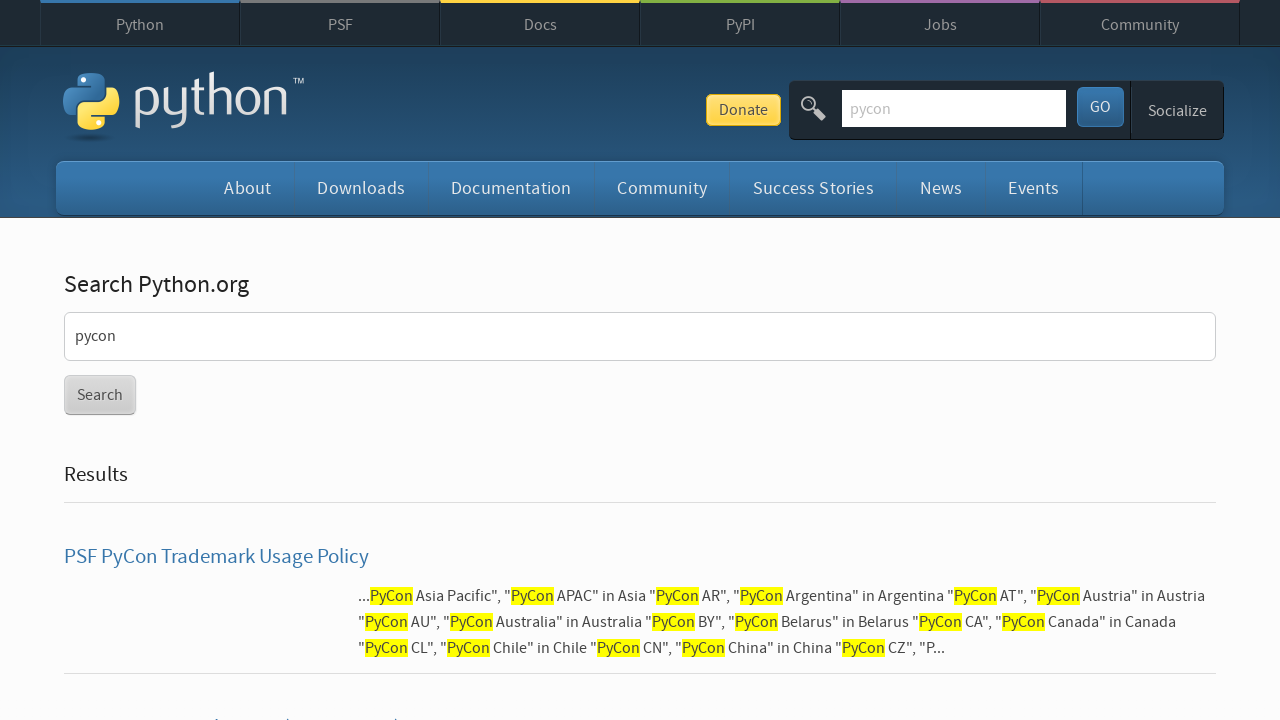